Tests that a todo item is removed when edited to an empty string

Starting URL: https://demo.playwright.dev/todomvc

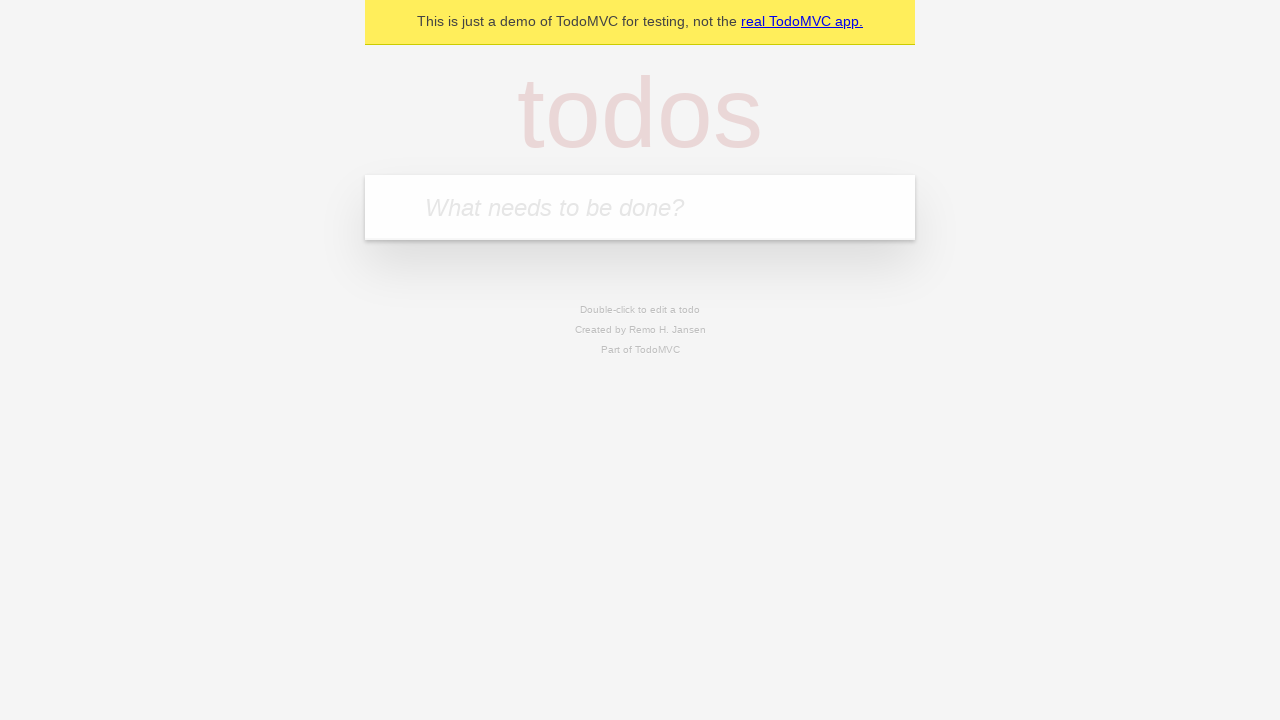

Filled todo input with 'buy some cheese' on internal:attr=[placeholder="What needs to be done?"i]
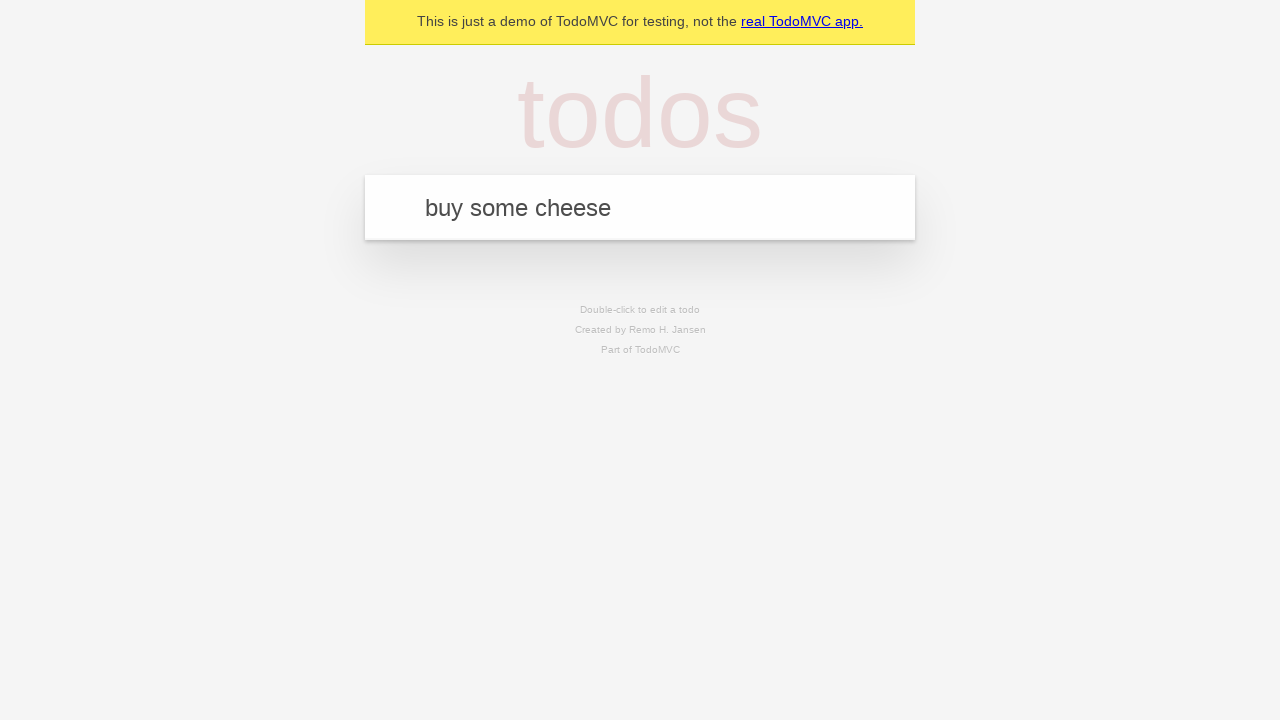

Pressed Enter to create first todo on internal:attr=[placeholder="What needs to be done?"i]
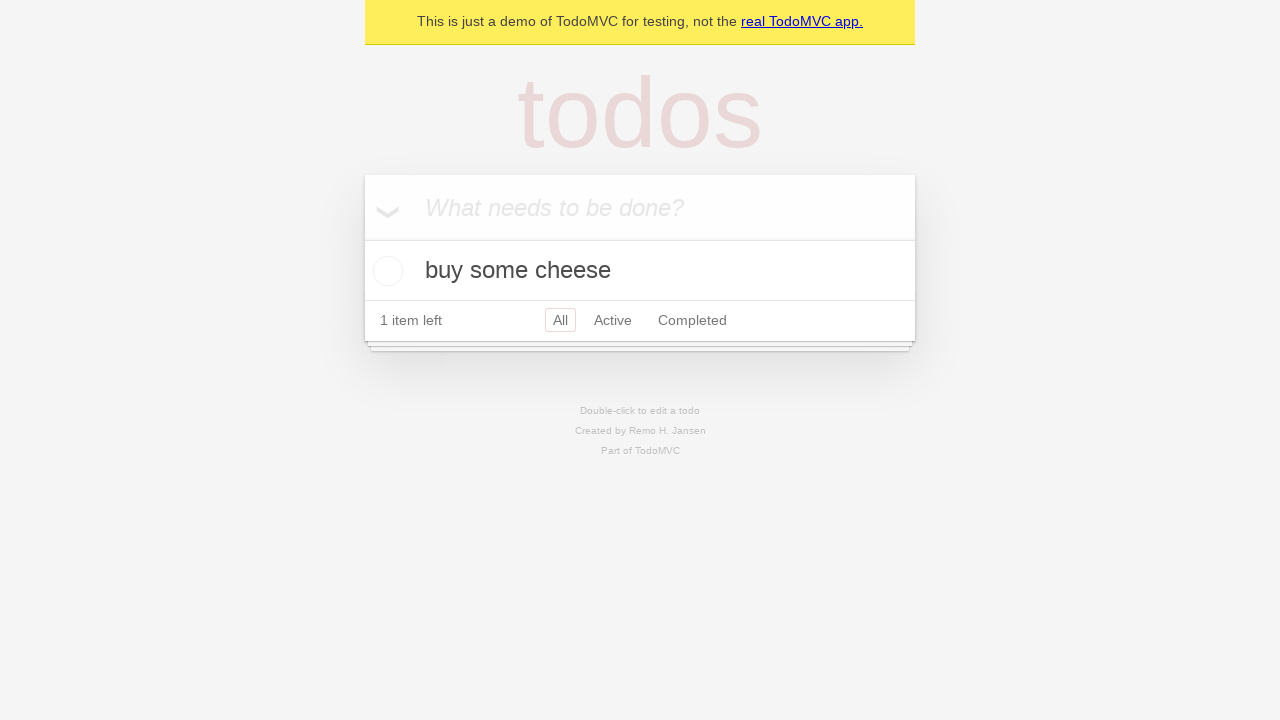

Filled todo input with 'feed the cat' on internal:attr=[placeholder="What needs to be done?"i]
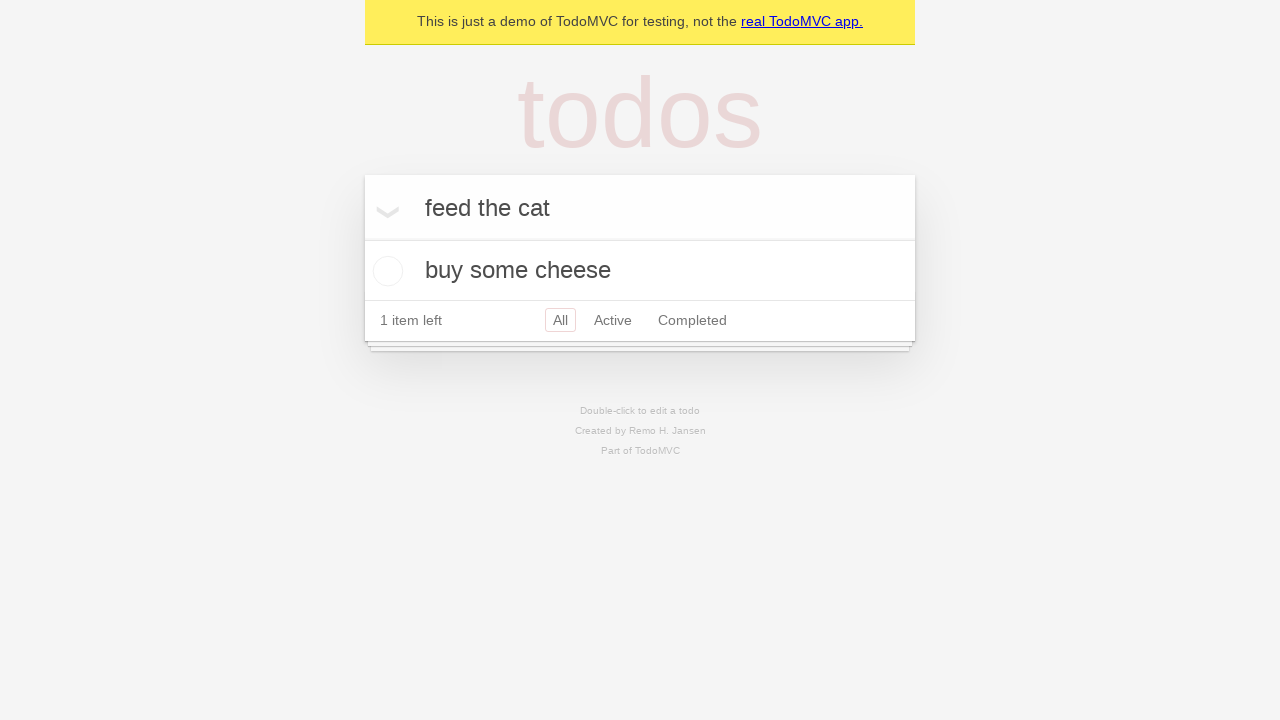

Pressed Enter to create second todo on internal:attr=[placeholder="What needs to be done?"i]
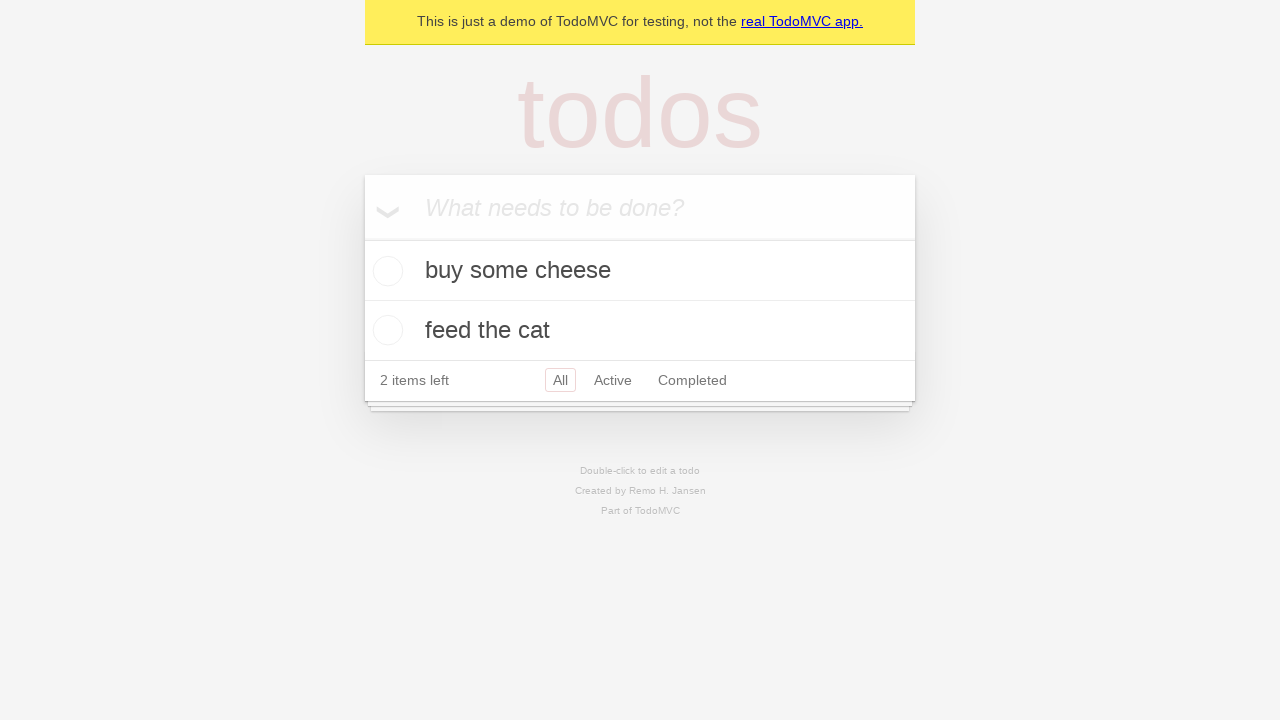

Filled todo input with 'book a doctors appointment' on internal:attr=[placeholder="What needs to be done?"i]
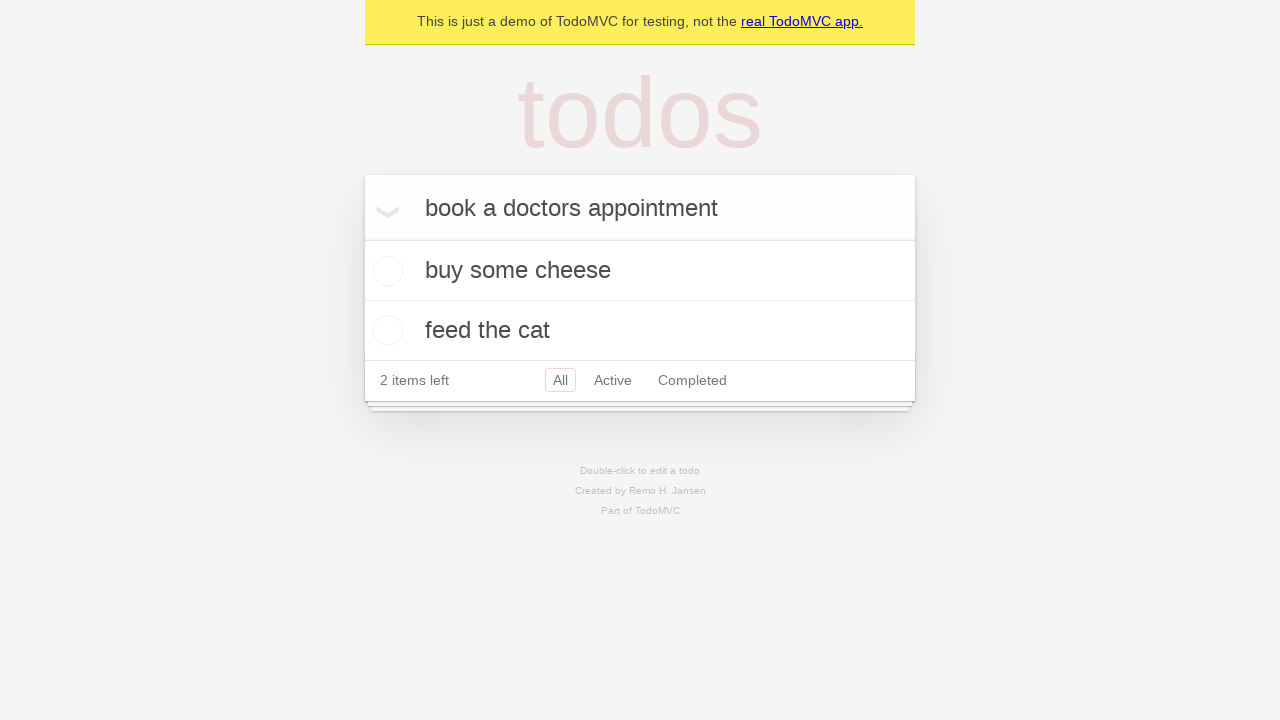

Pressed Enter to create third todo on internal:attr=[placeholder="What needs to be done?"i]
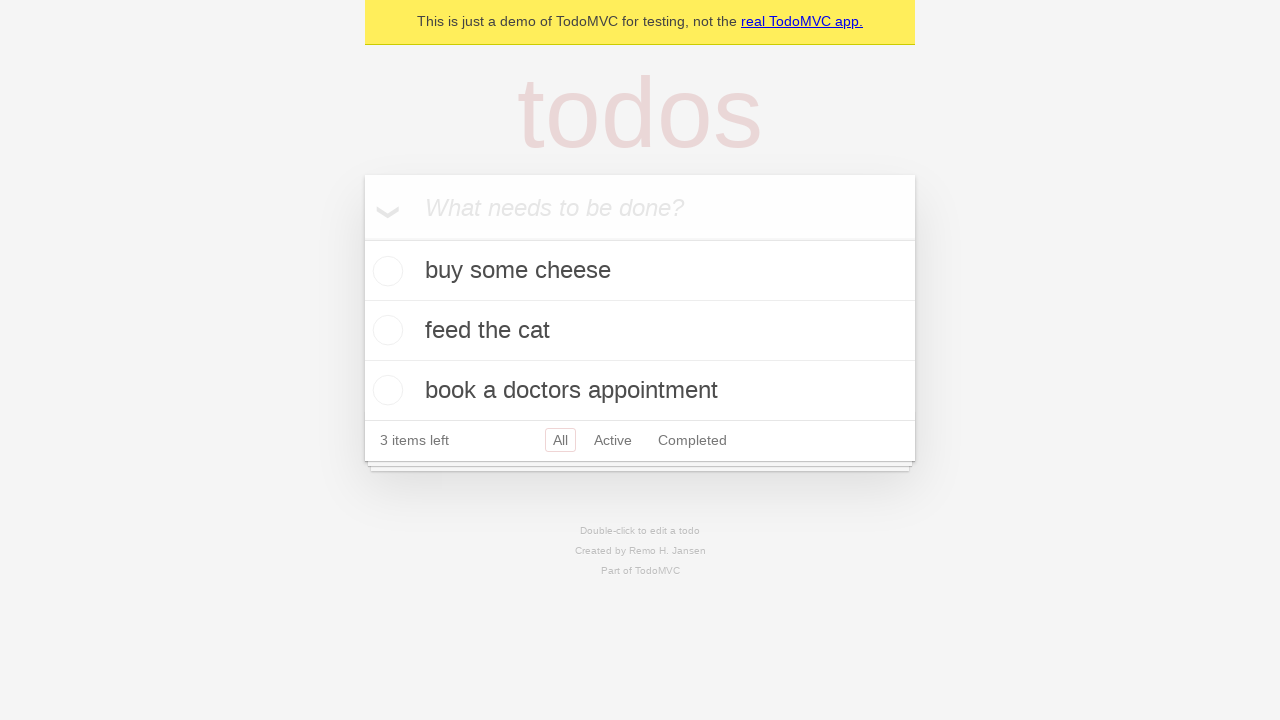

Waited for all 3 todo items to be created
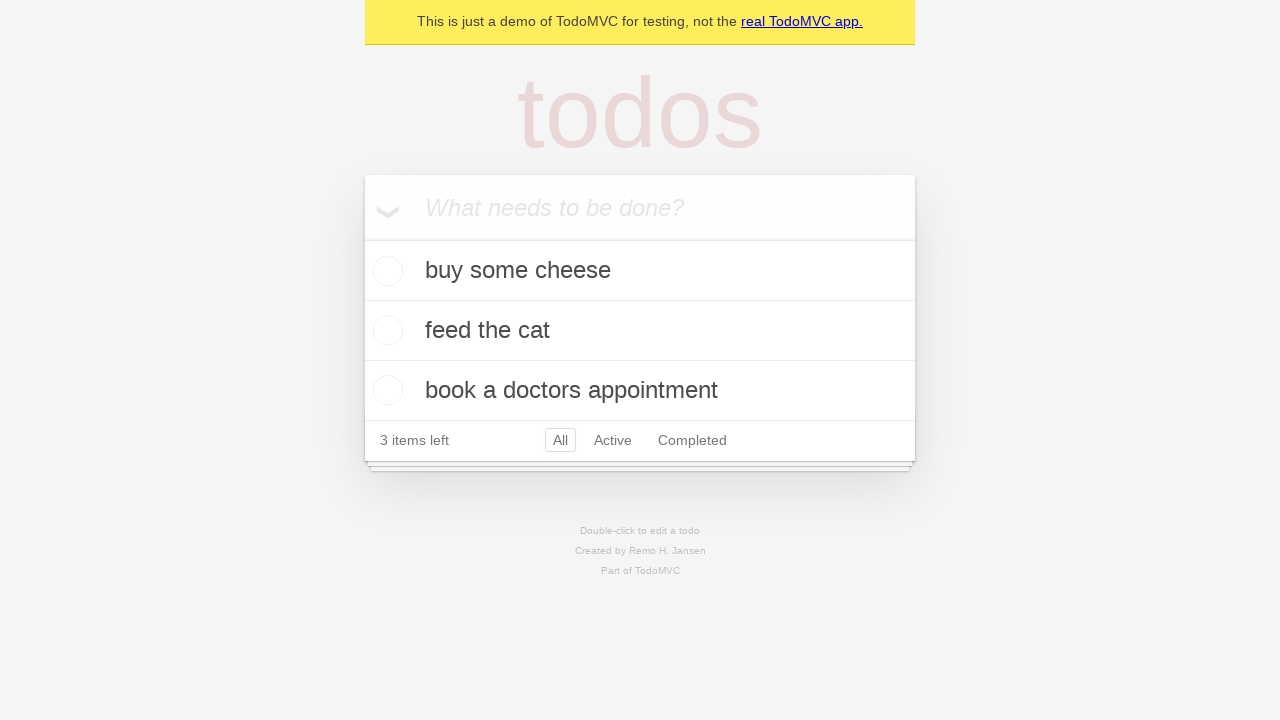

Double-clicked second todo item to enter edit mode at (640, 331) on [data-testid='todo-item'] >> nth=1
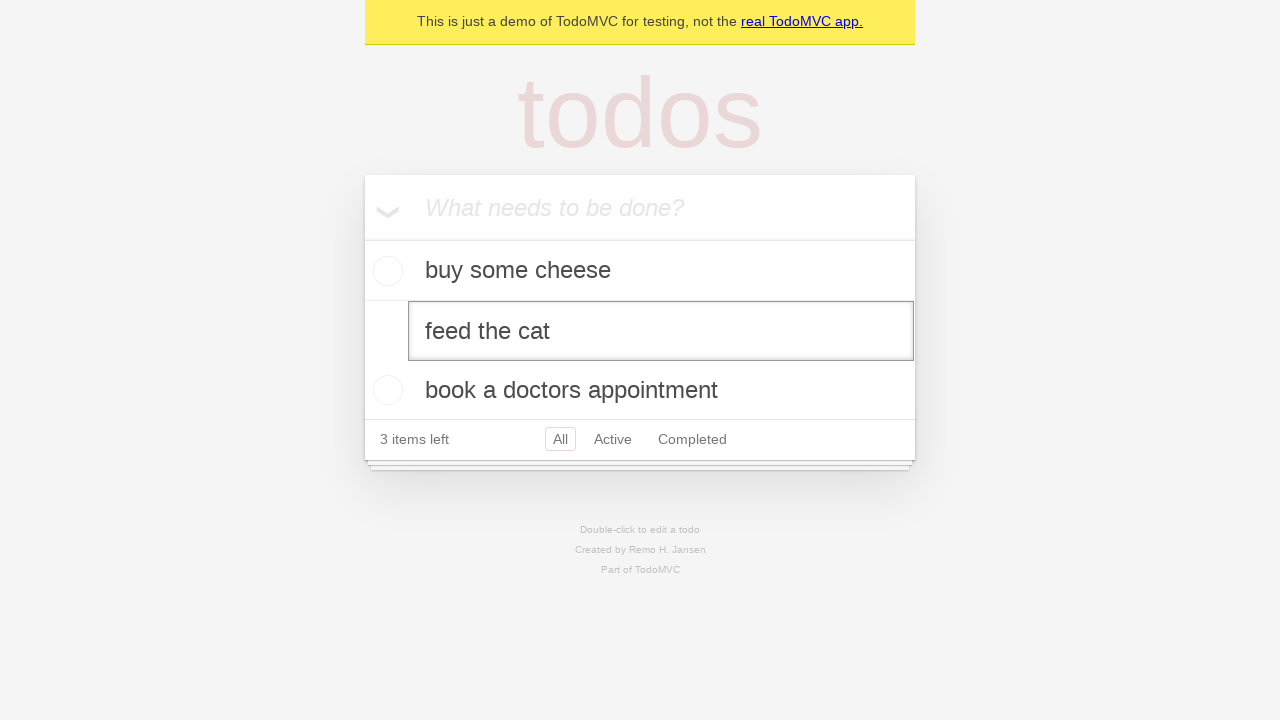

Cleared the text of the second todo by filling with empty string on [data-testid='todo-item'] >> nth=1 >> internal:role=textbox[name="Edit"i]
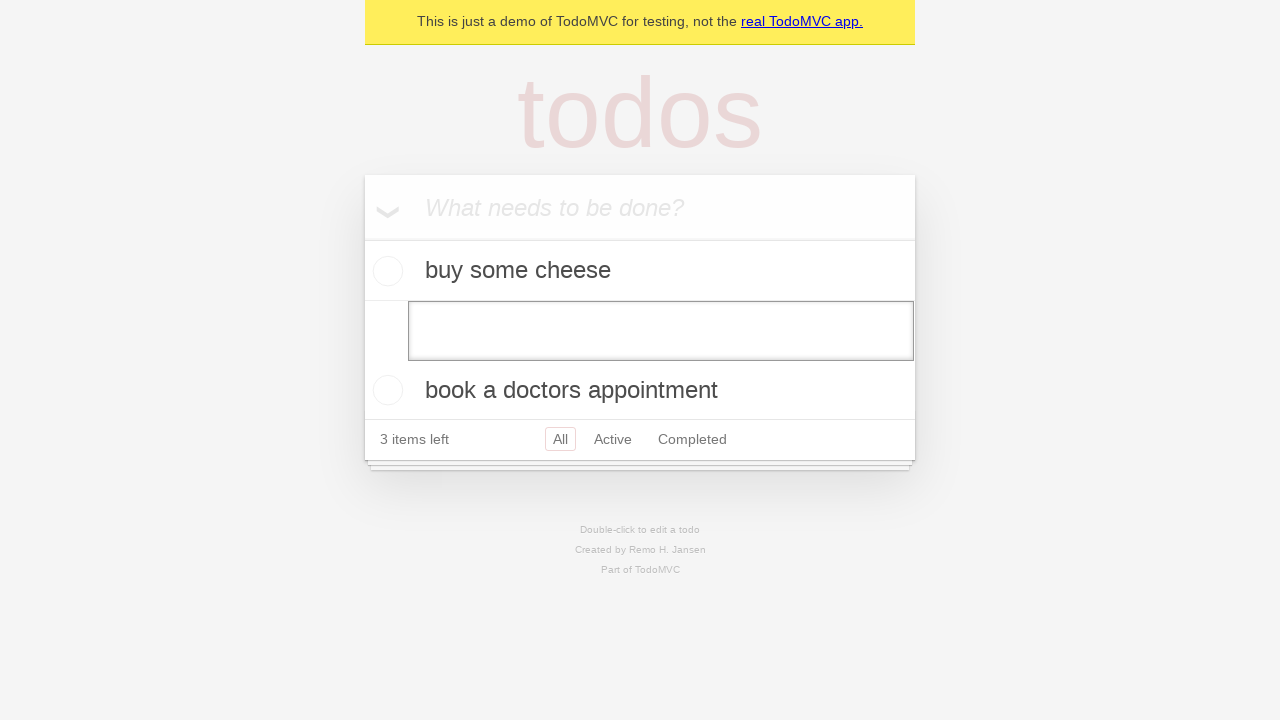

Pressed Enter to save empty todo, triggering removal on [data-testid='todo-item'] >> nth=1 >> internal:role=textbox[name="Edit"i]
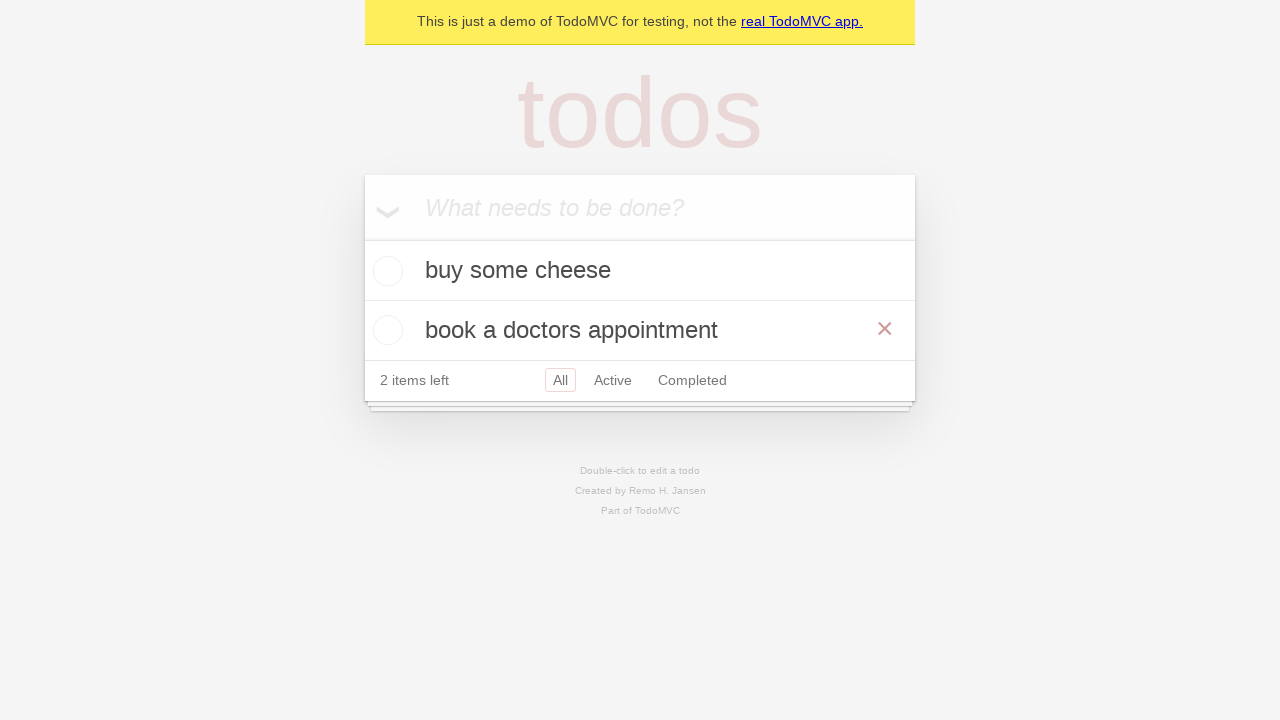

Verified that the todo item was successfully removed (2 items remain)
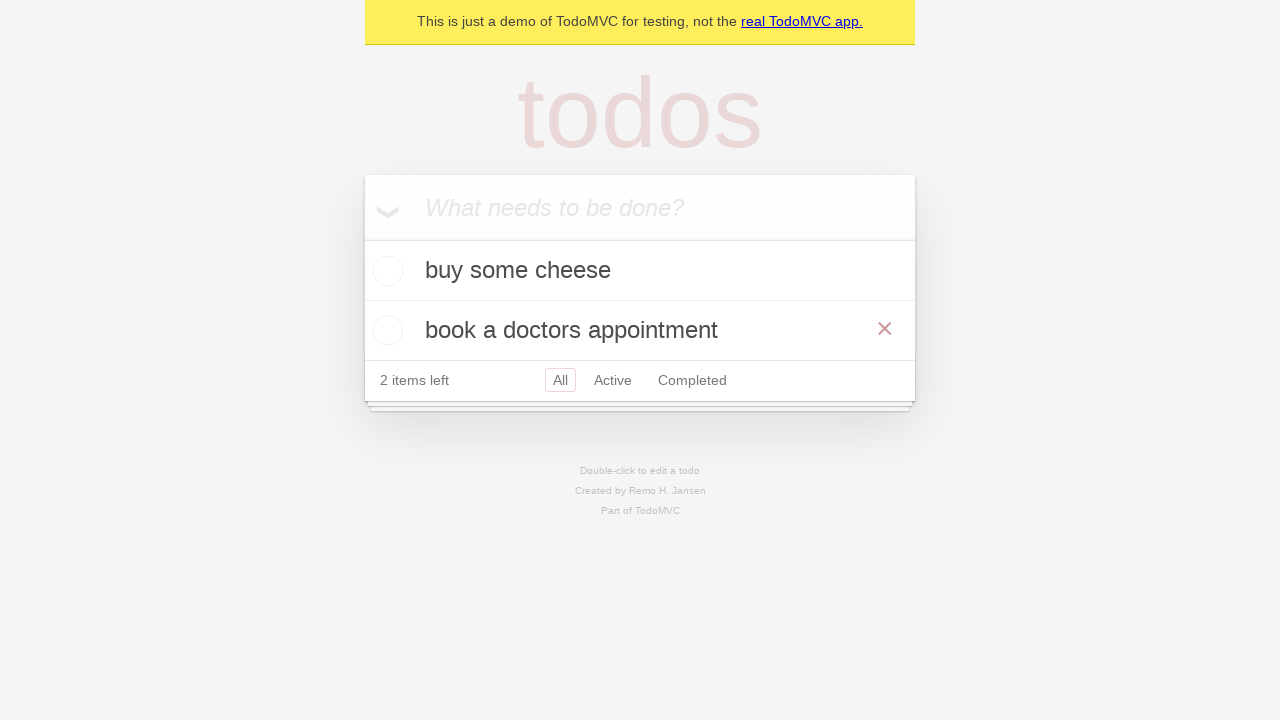

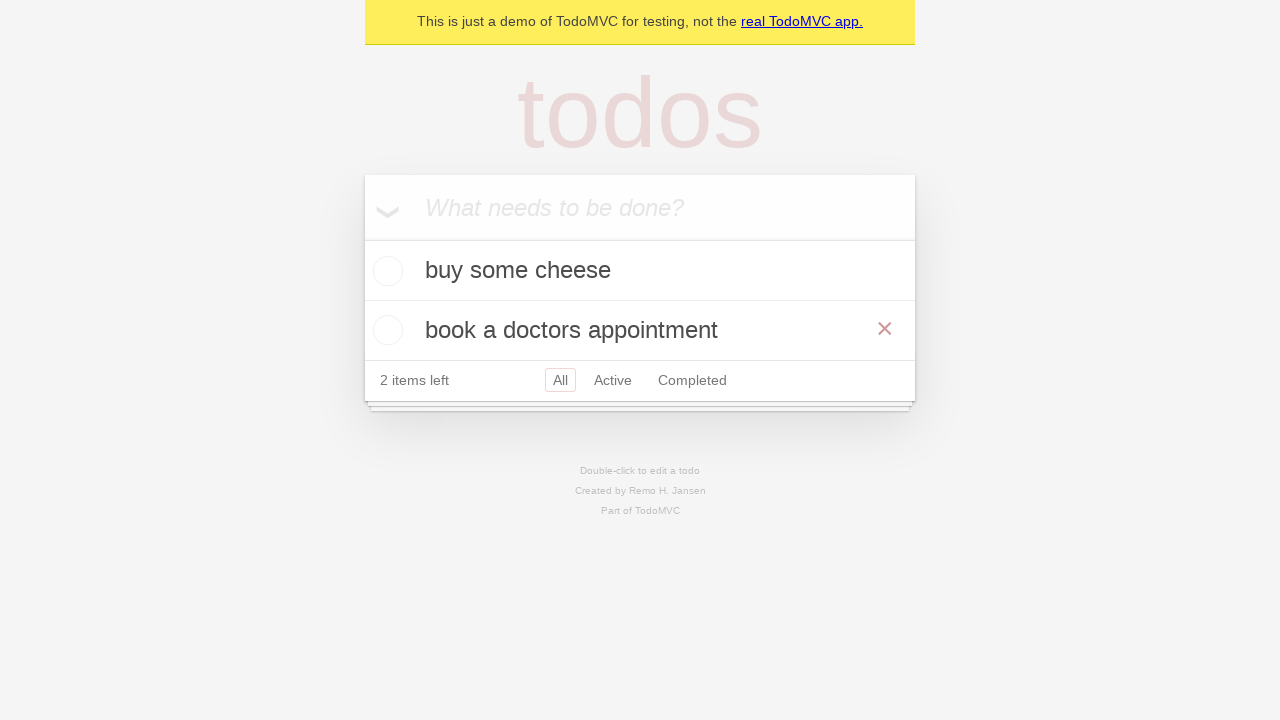